Tests button interaction by clicking a submit button

Starting URL: https://demoqa.com/text-box

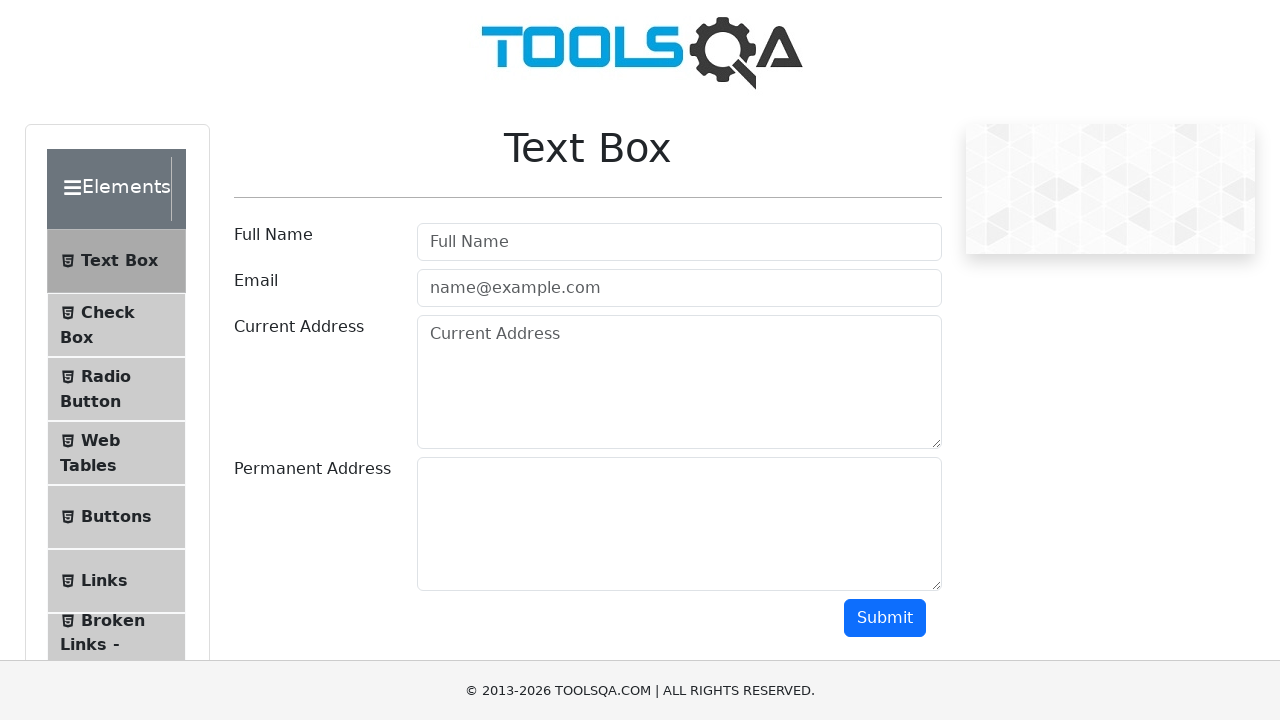

Clicked the submit button at (885, 618) on xpath=//button[@id='submit']
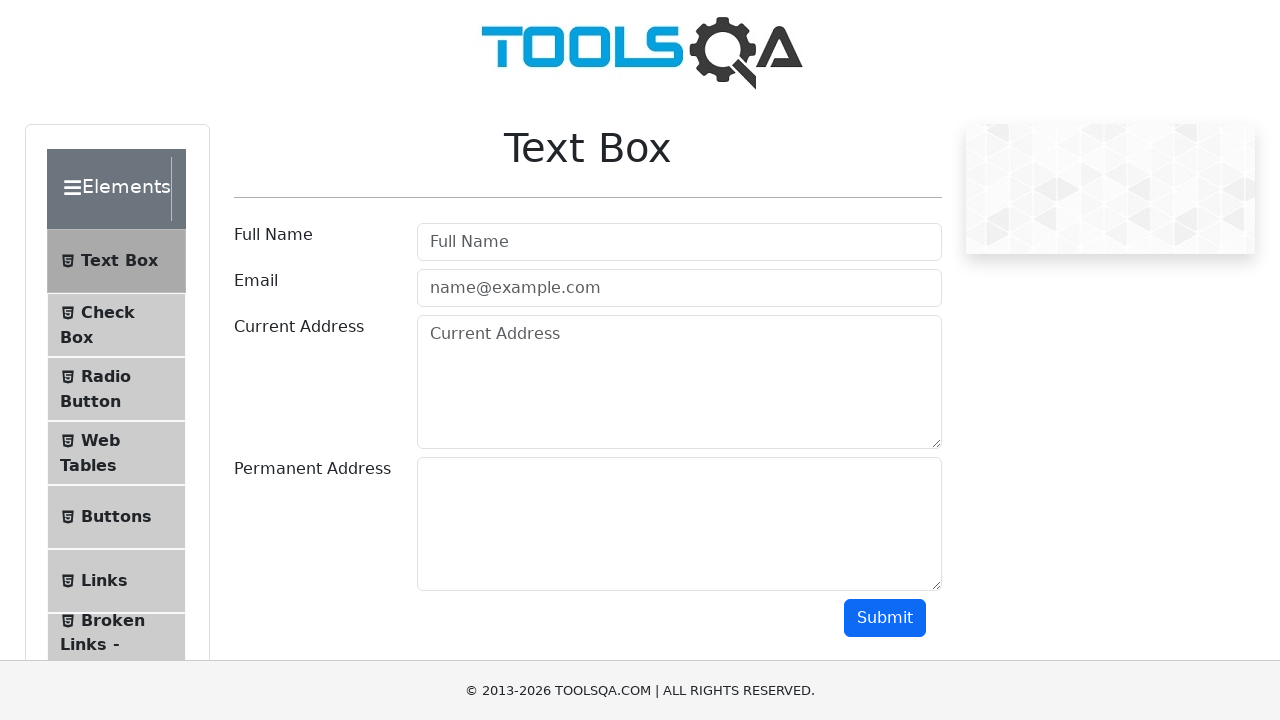

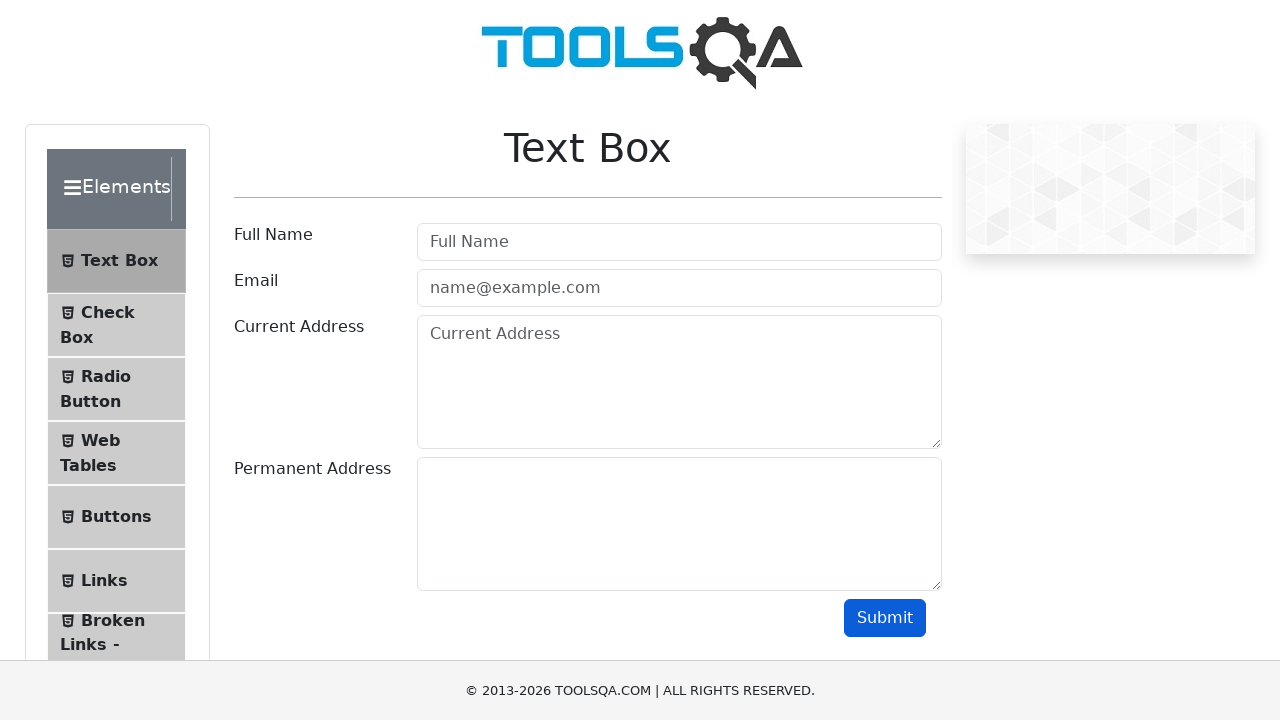